Tests handling of a JavaScript confirm alert by clicking a button to trigger the alert and then dismissing it by clicking cancel.

Starting URL: https://demoqa.com/alerts

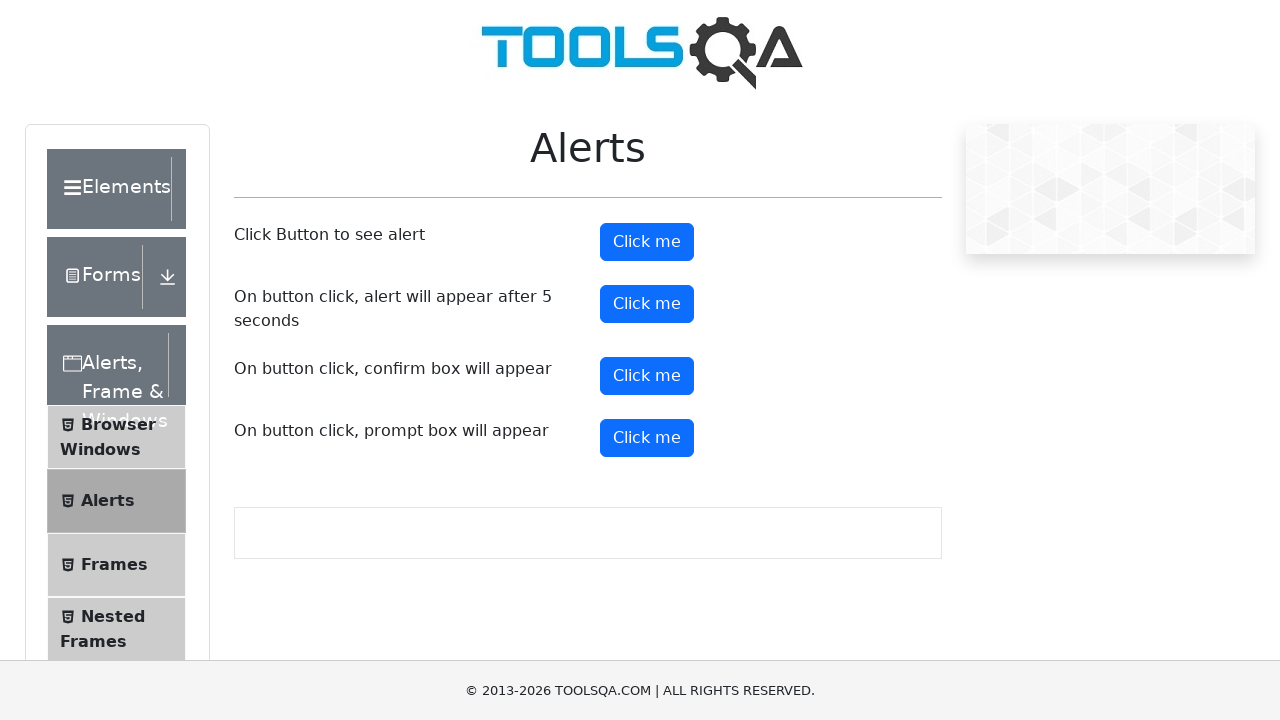

Scrolled down the page by 100 pixels
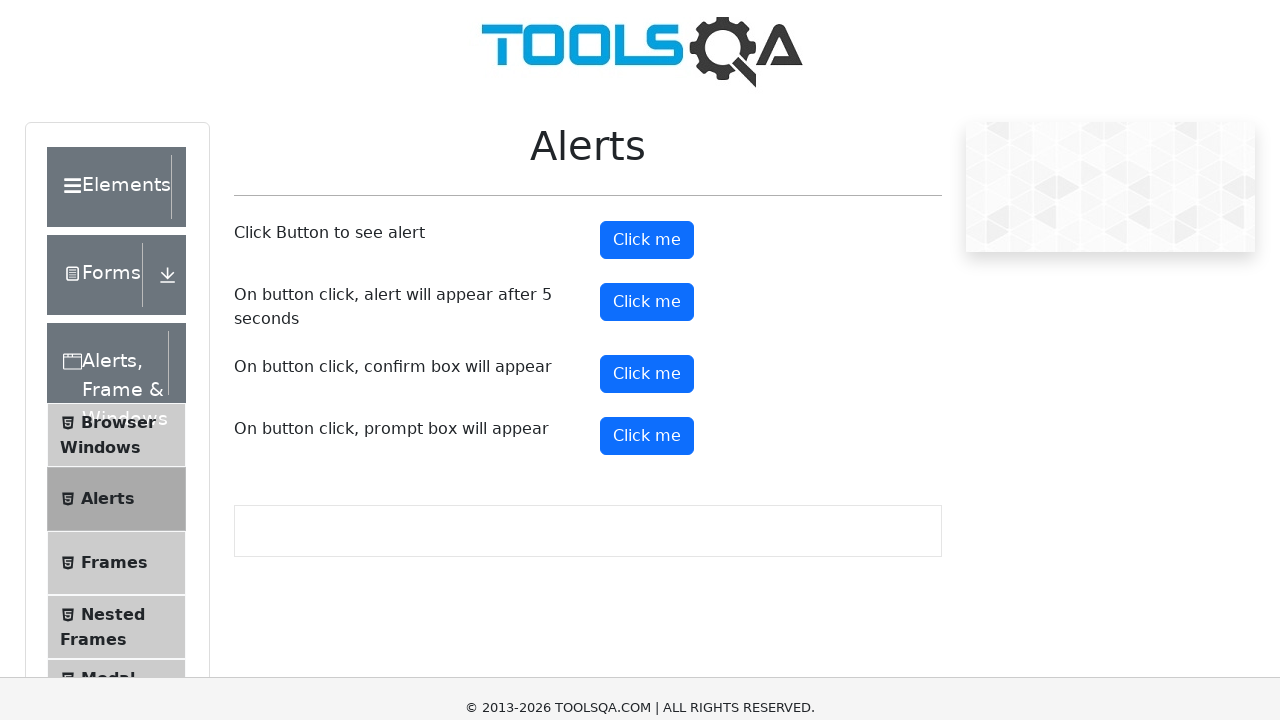

Clicked the confirm button to trigger the alert at (647, 276) on button#confirmButton
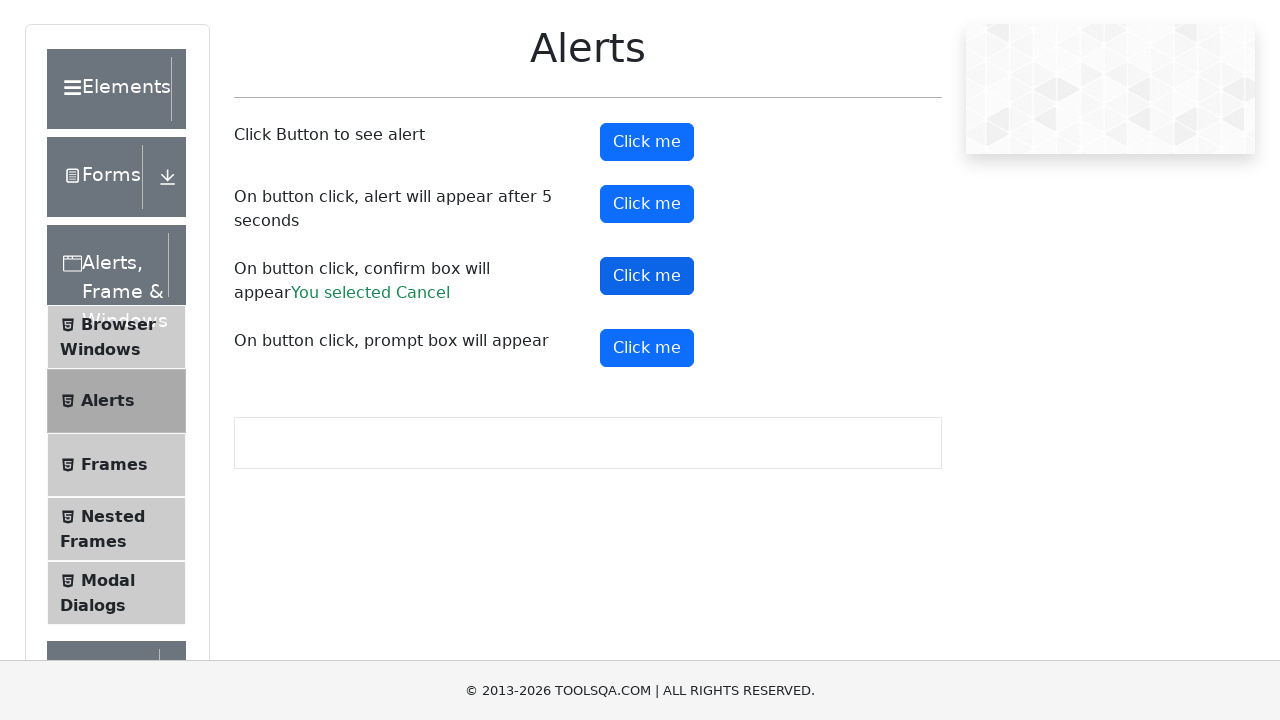

Set up dialog handler to dismiss confirm alerts
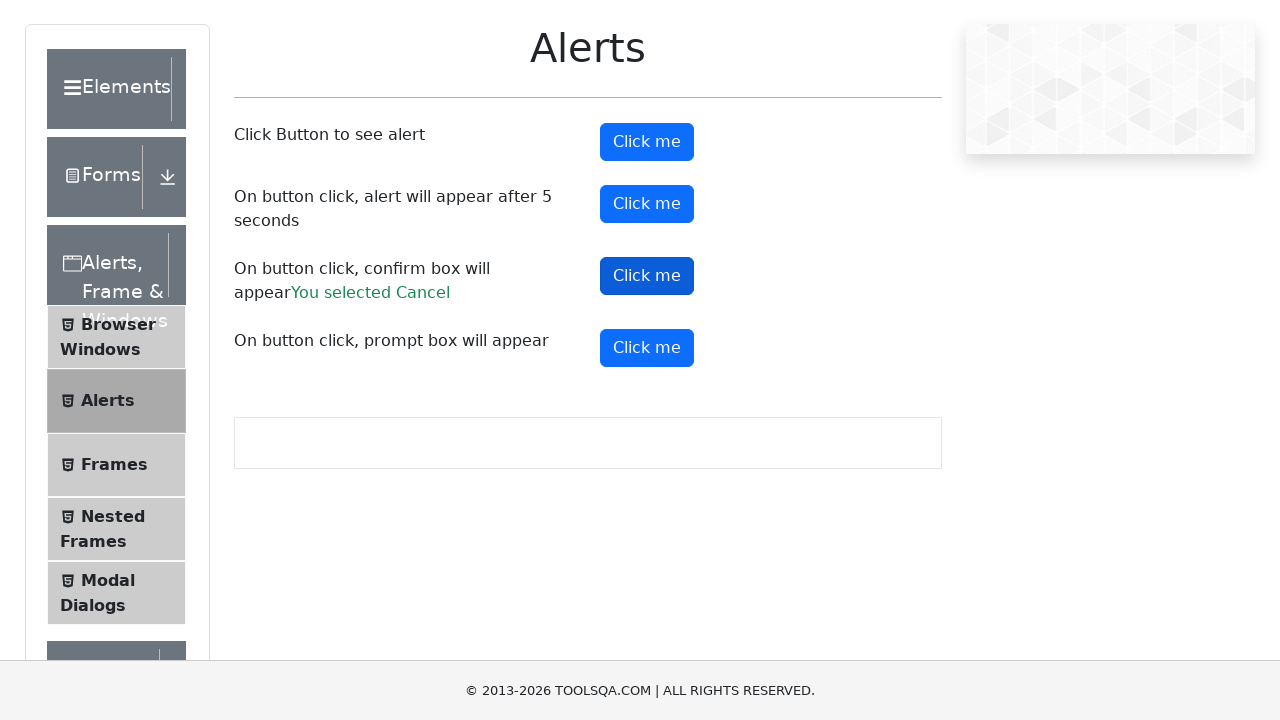

Clicked the confirm button again to trigger the dialog and dismiss it with cancel at (647, 276) on button#confirmButton
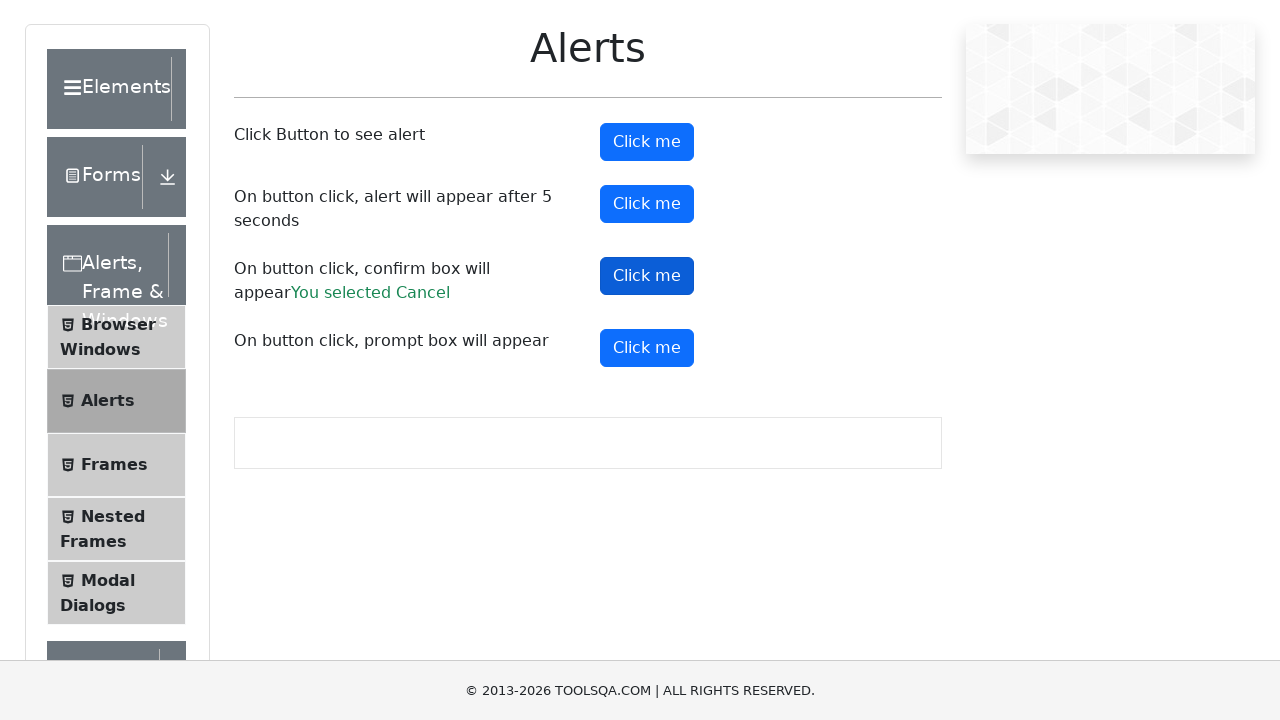

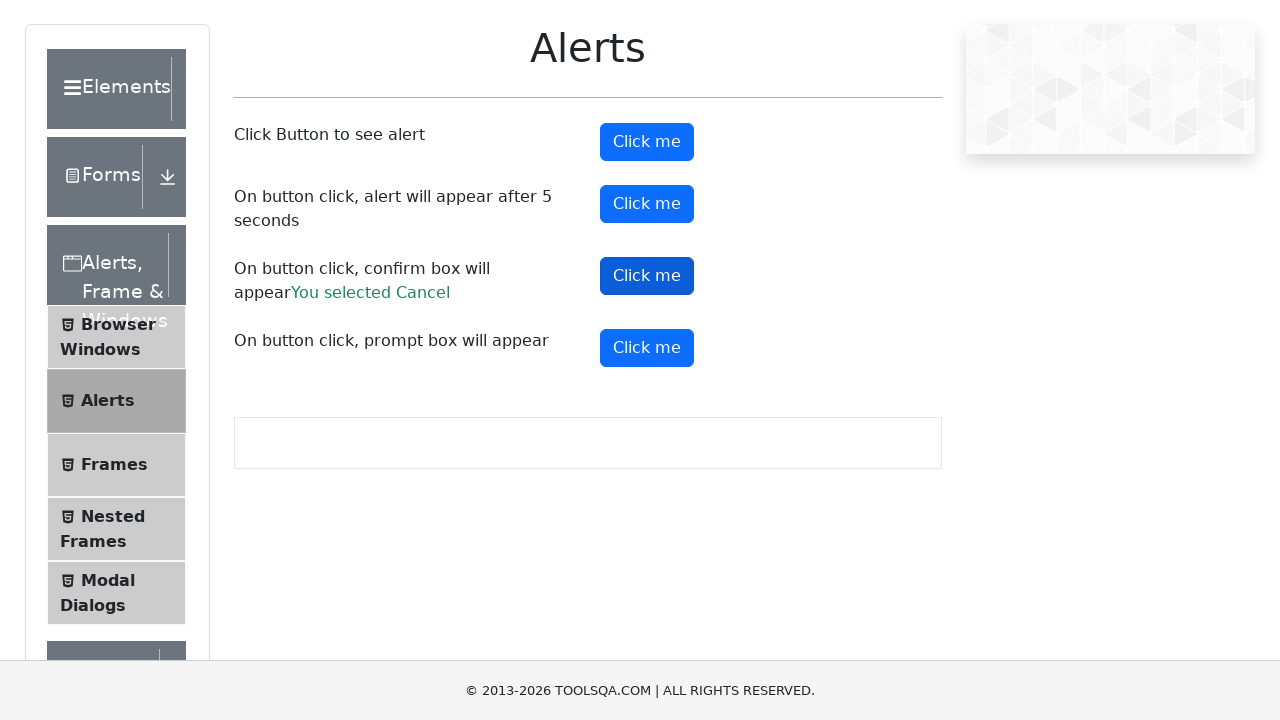